Tests JavaScript scroll functionality by scrolling down to a link at the bottom of the page and then scrolling back up to the top

Starting URL: https://practice.cydeo.com/large

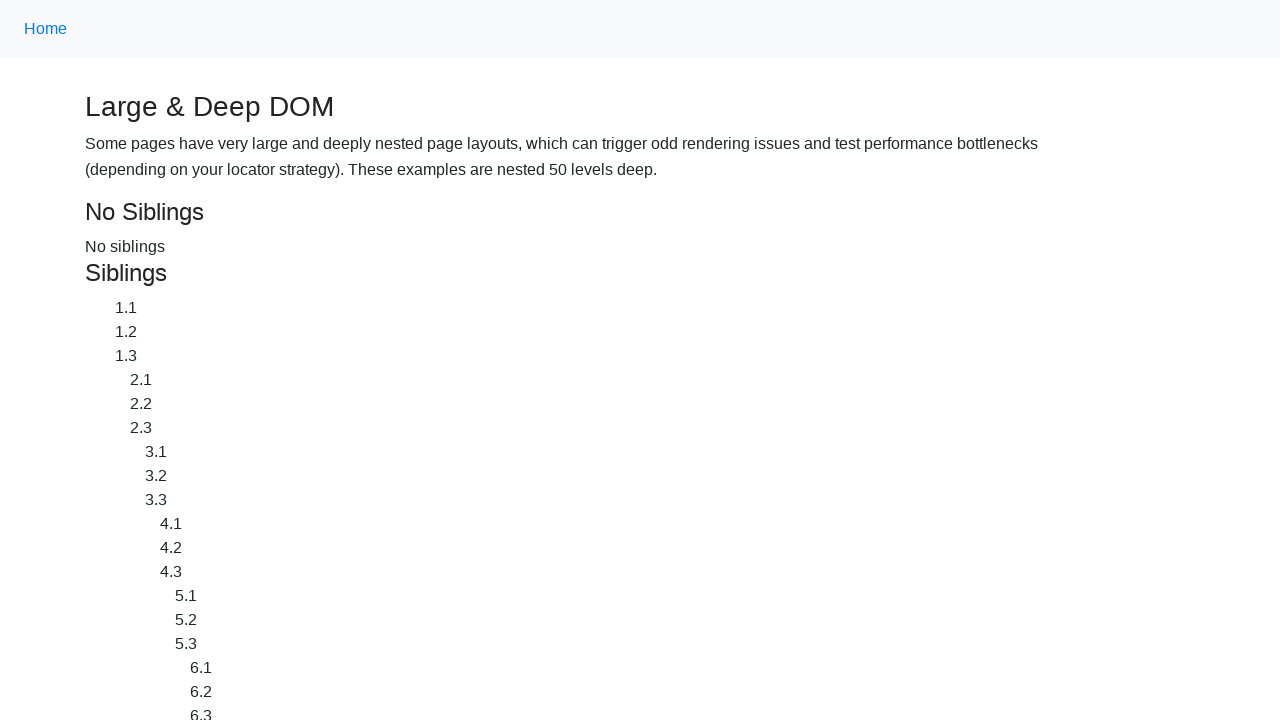

Located CYDEO link element
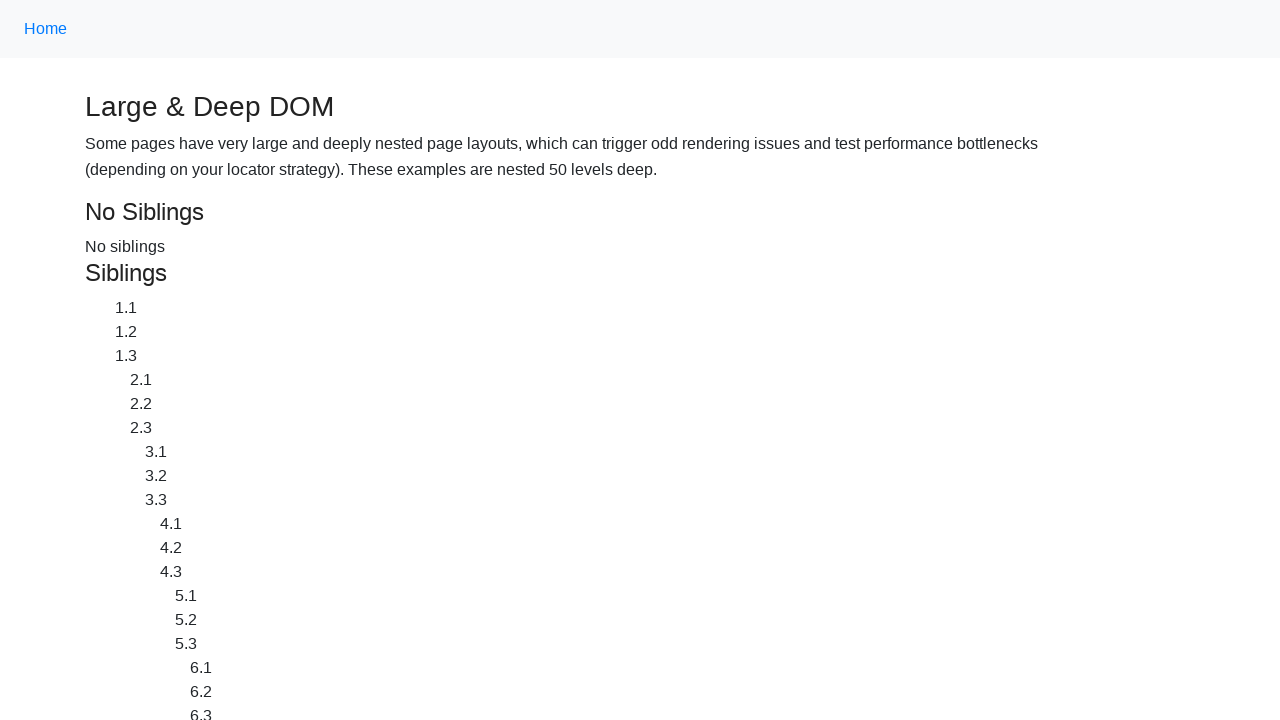

Located Home link element
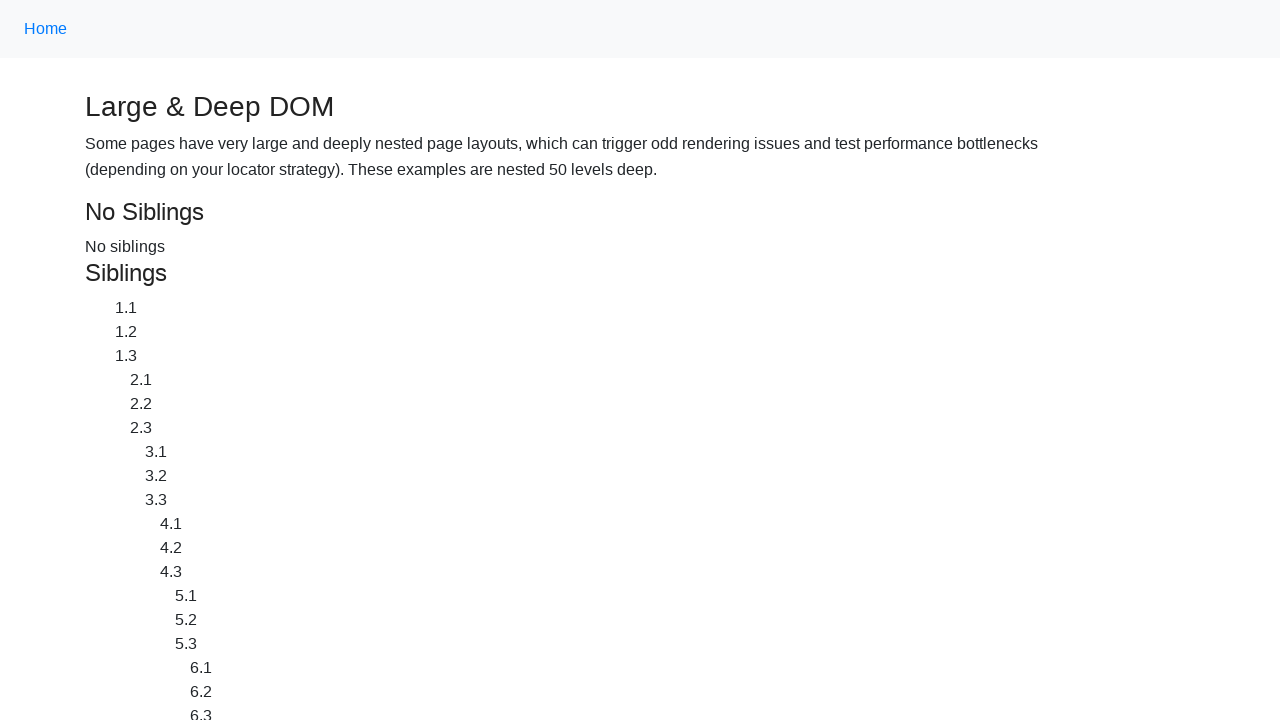

Scrolled down to CYDEO link at bottom of page
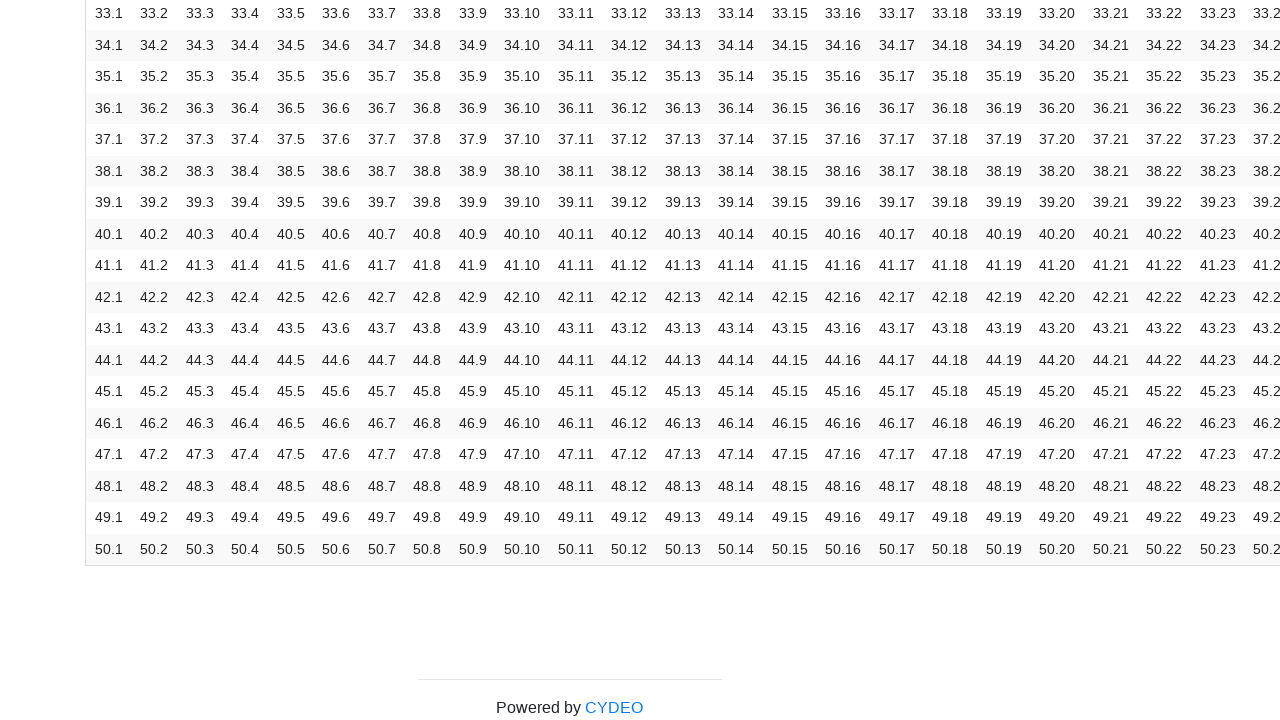

Scrolled up to Home link at top of page
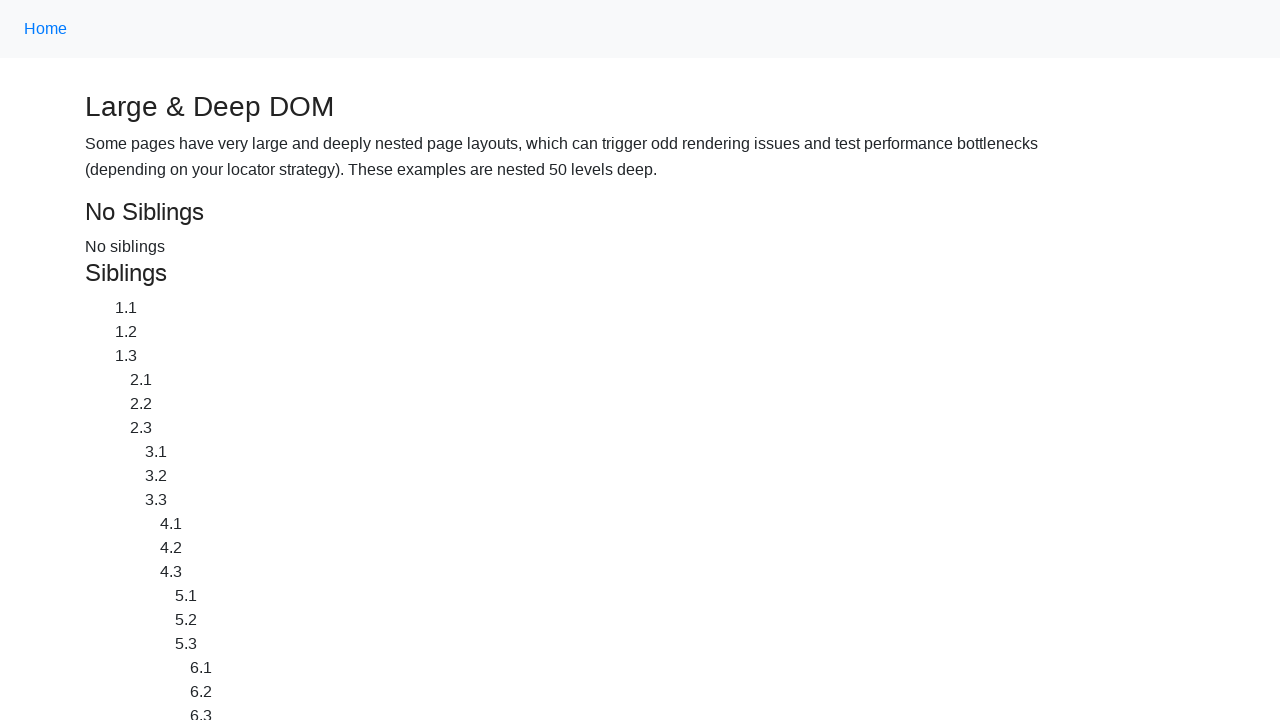

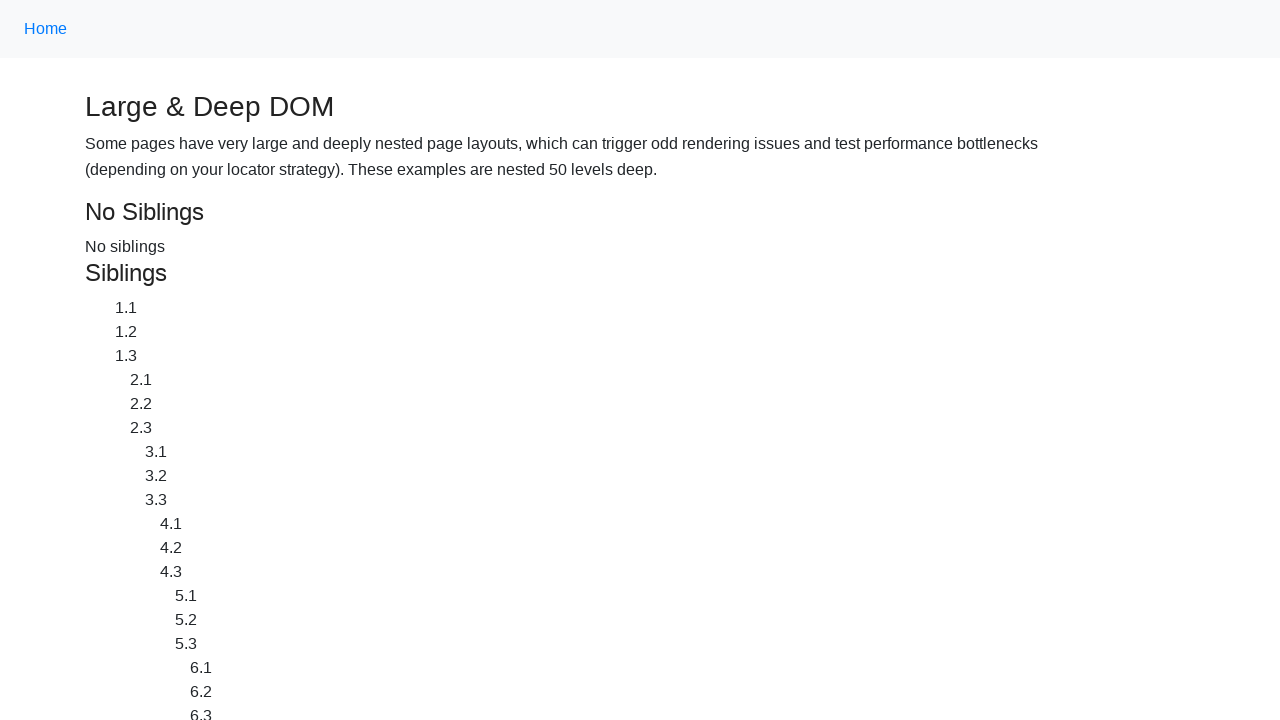